Tests that the "complete all" checkbox updates its state when individual items are completed or cleared.

Starting URL: https://demo.playwright.dev/todomvc

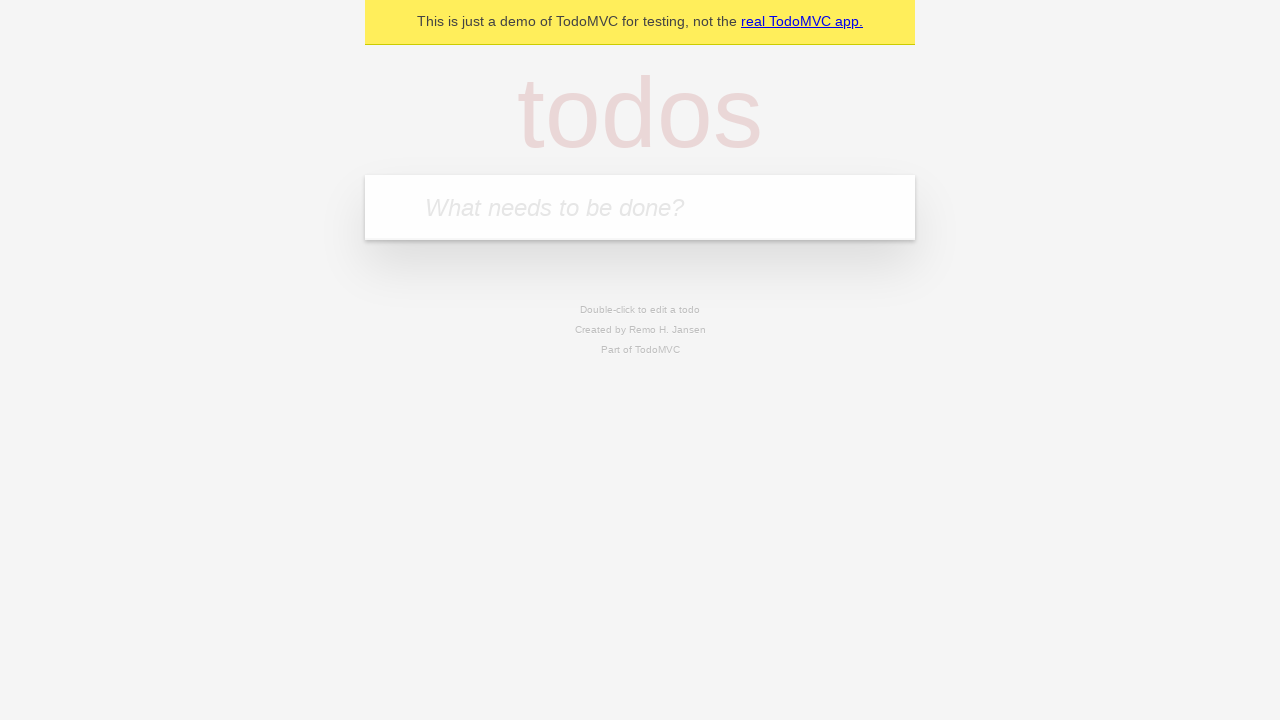

Filled todo input with 'buy some cheese' on internal:attr=[placeholder="What needs to be done?"i]
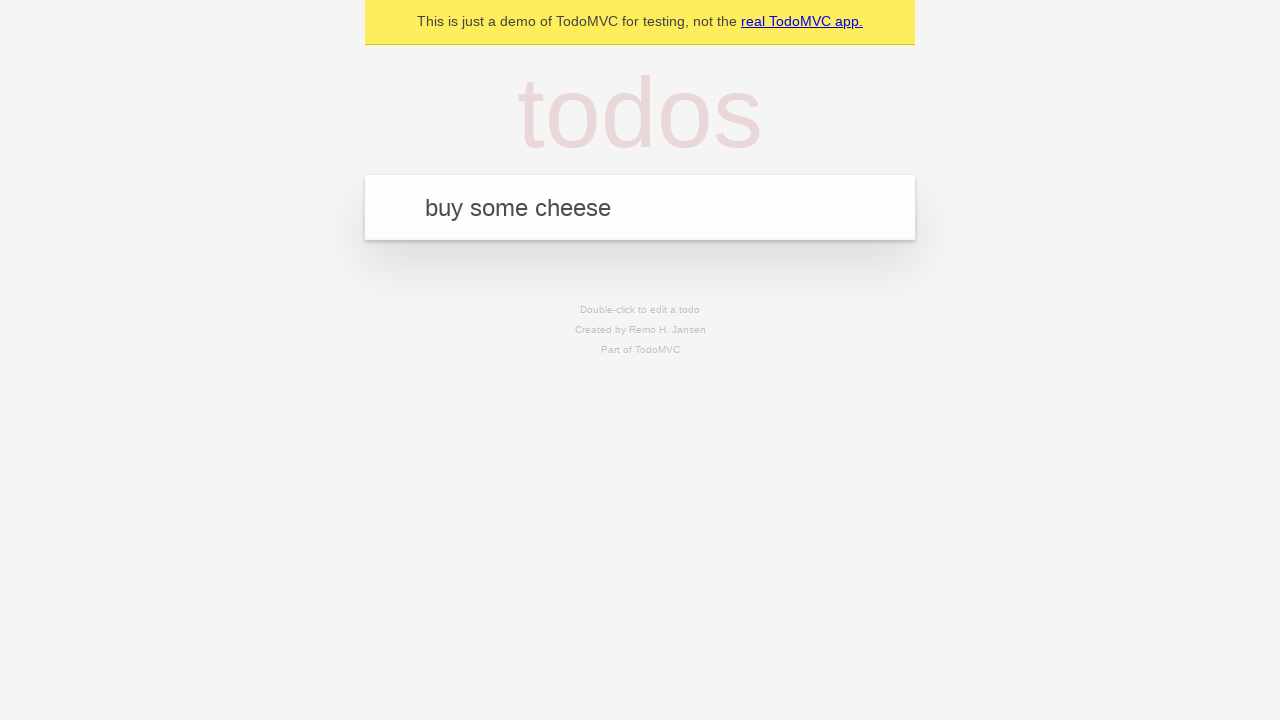

Pressed Enter to add first todo item on internal:attr=[placeholder="What needs to be done?"i]
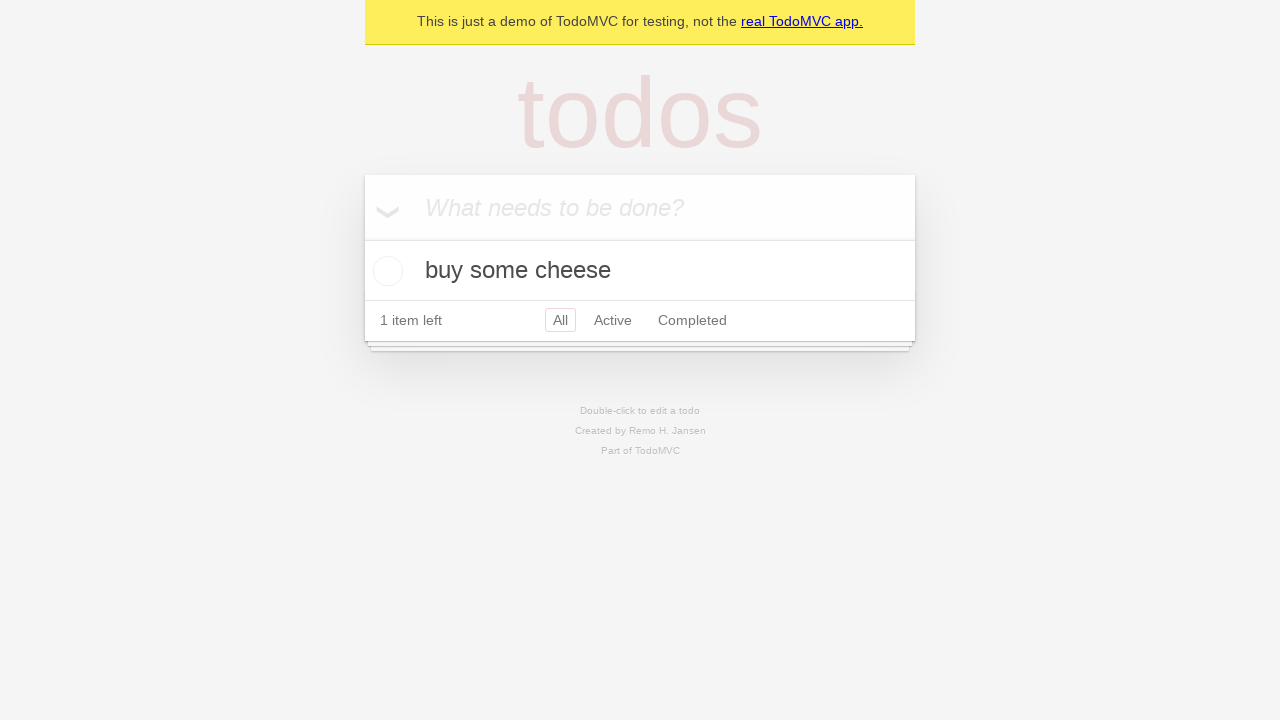

Filled todo input with 'feed the cat' on internal:attr=[placeholder="What needs to be done?"i]
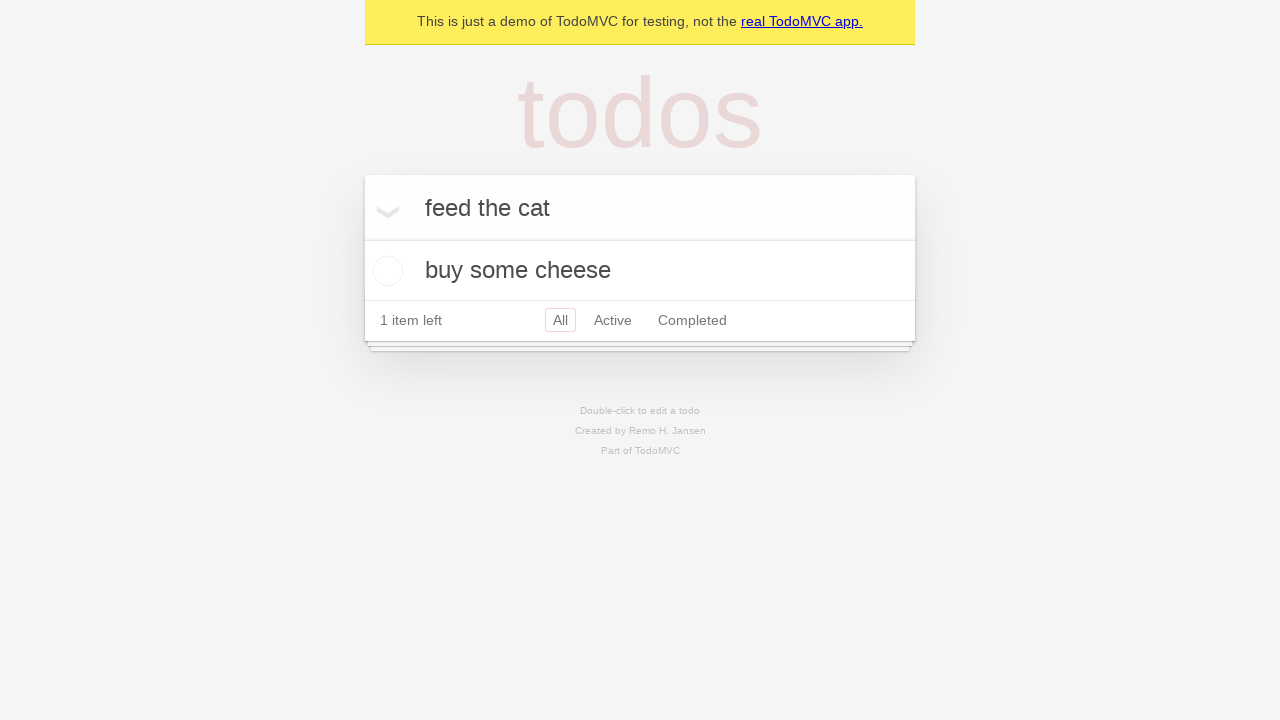

Pressed Enter to add second todo item on internal:attr=[placeholder="What needs to be done?"i]
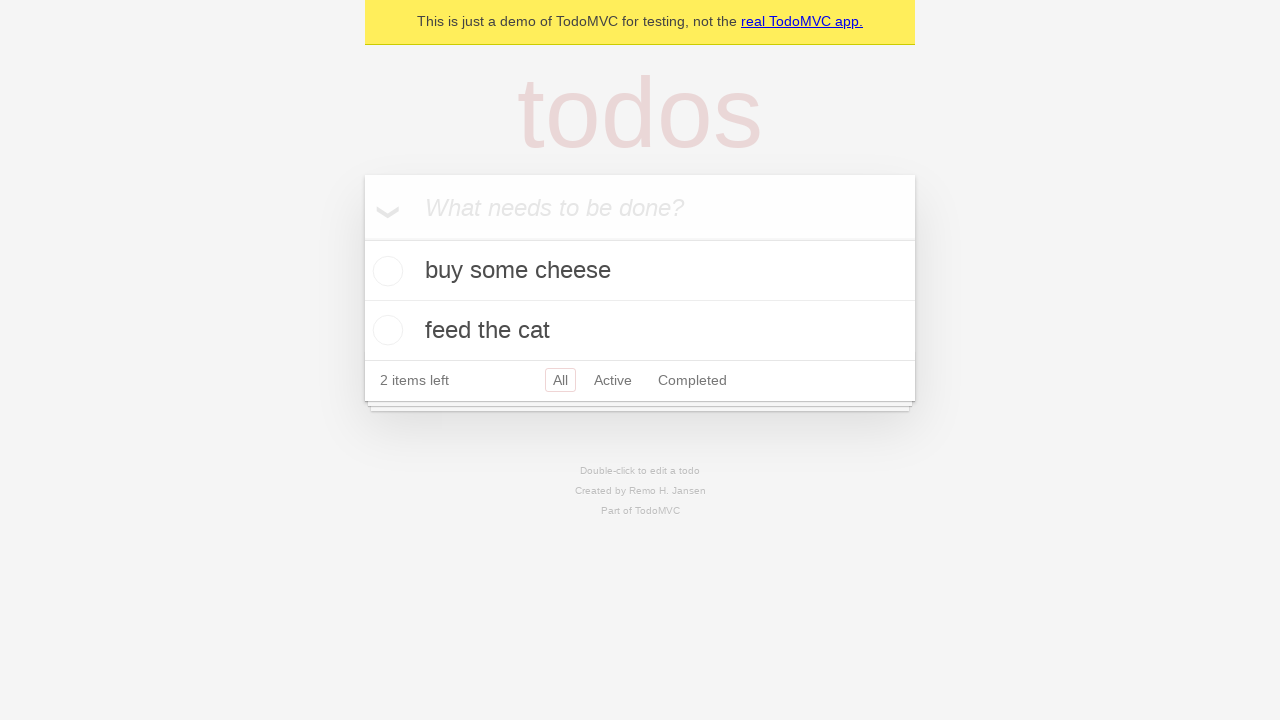

Filled todo input with 'book a doctors appointment' on internal:attr=[placeholder="What needs to be done?"i]
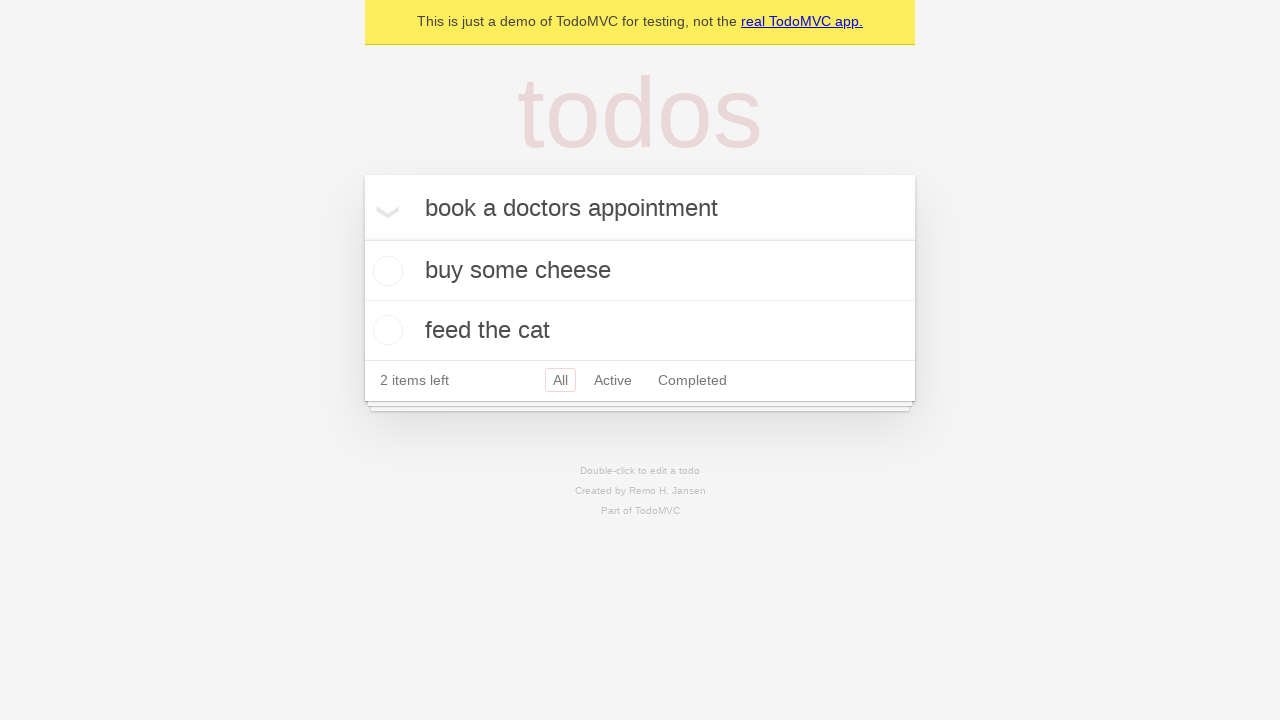

Pressed Enter to add third todo item on internal:attr=[placeholder="What needs to be done?"i]
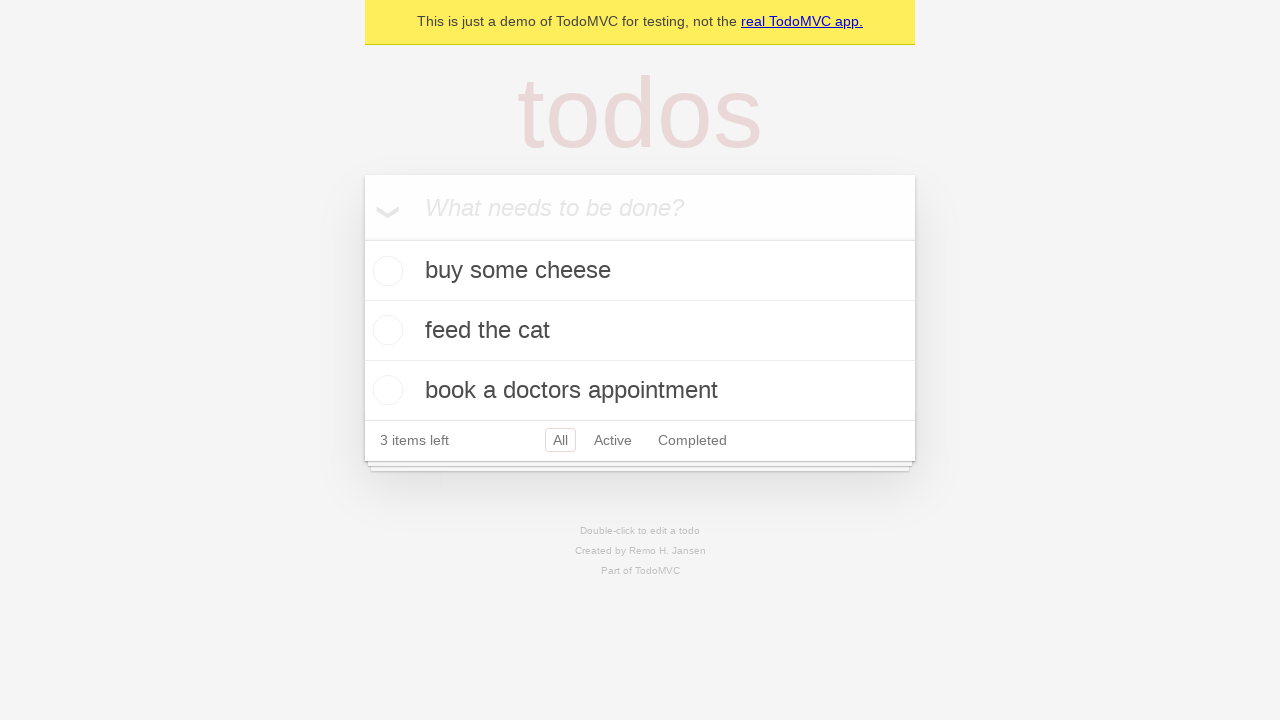

Checked 'Mark all as complete' checkbox at (362, 238) on internal:label="Mark all as complete"i
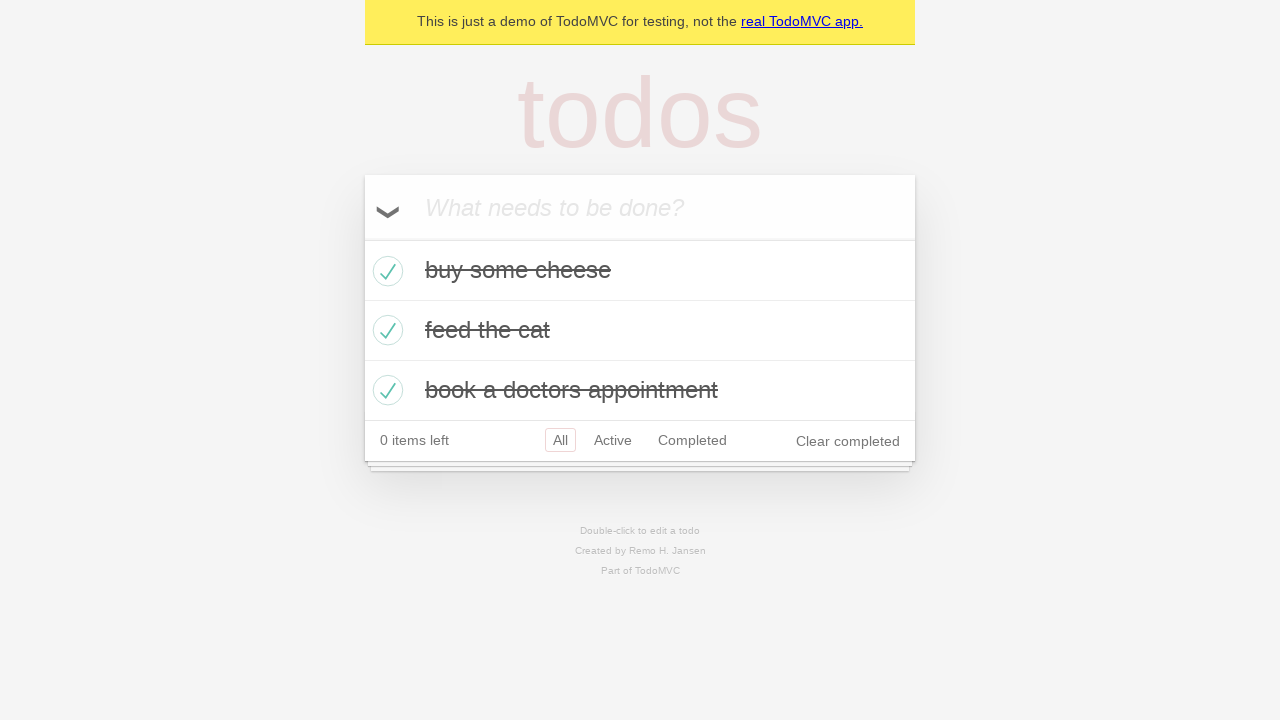

Unchecked first todo item checkbox at (385, 271) on [data-testid='todo-item'] >> nth=0 >> internal:role=checkbox
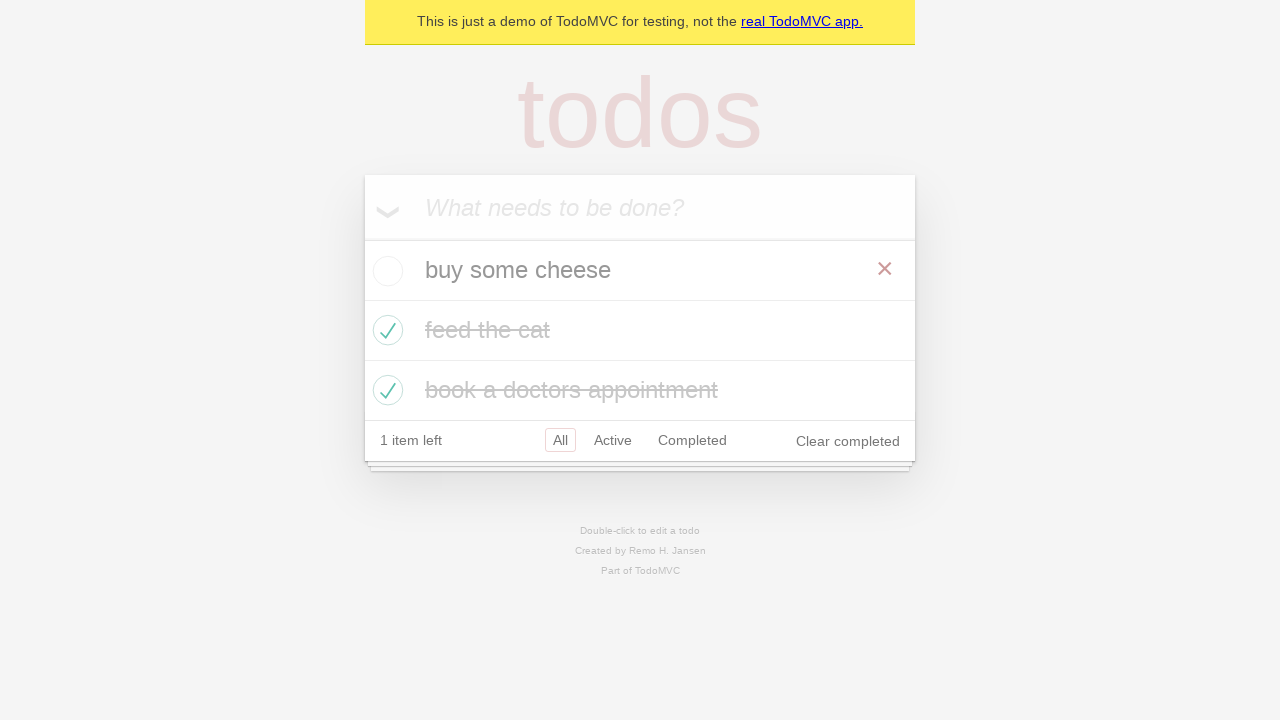

Checked first todo item checkbox again at (385, 271) on [data-testid='todo-item'] >> nth=0 >> internal:role=checkbox
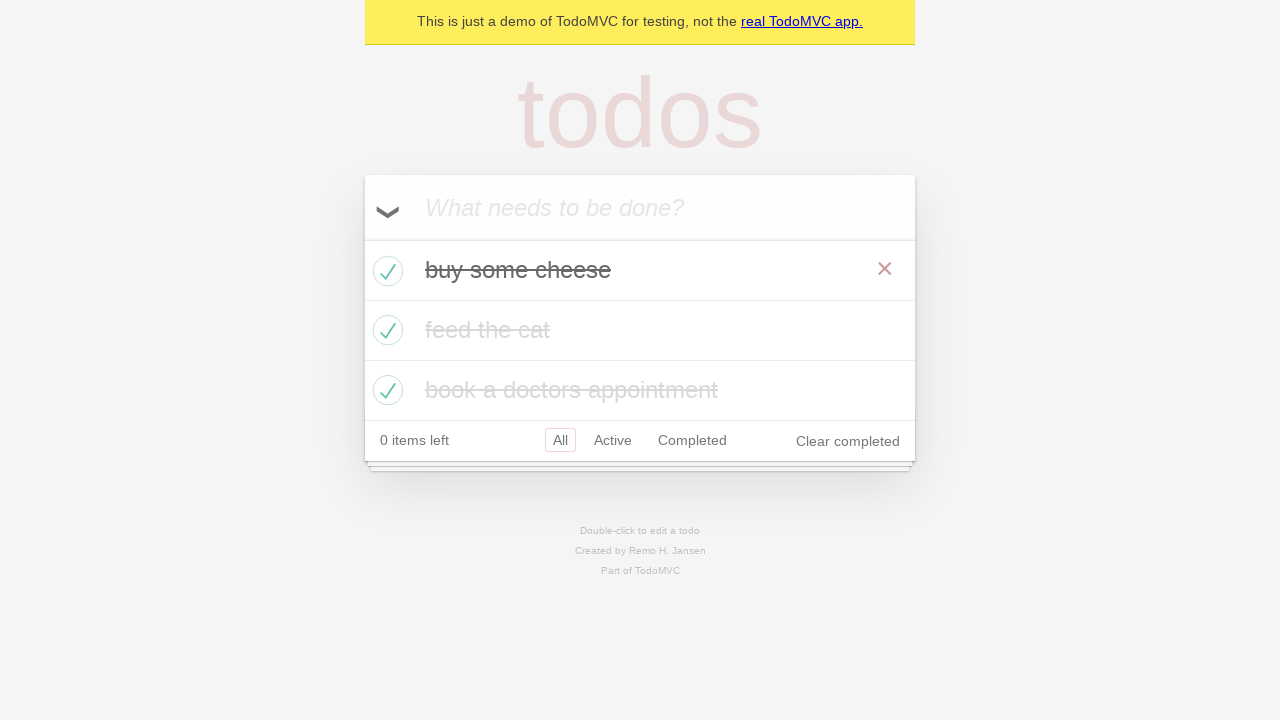

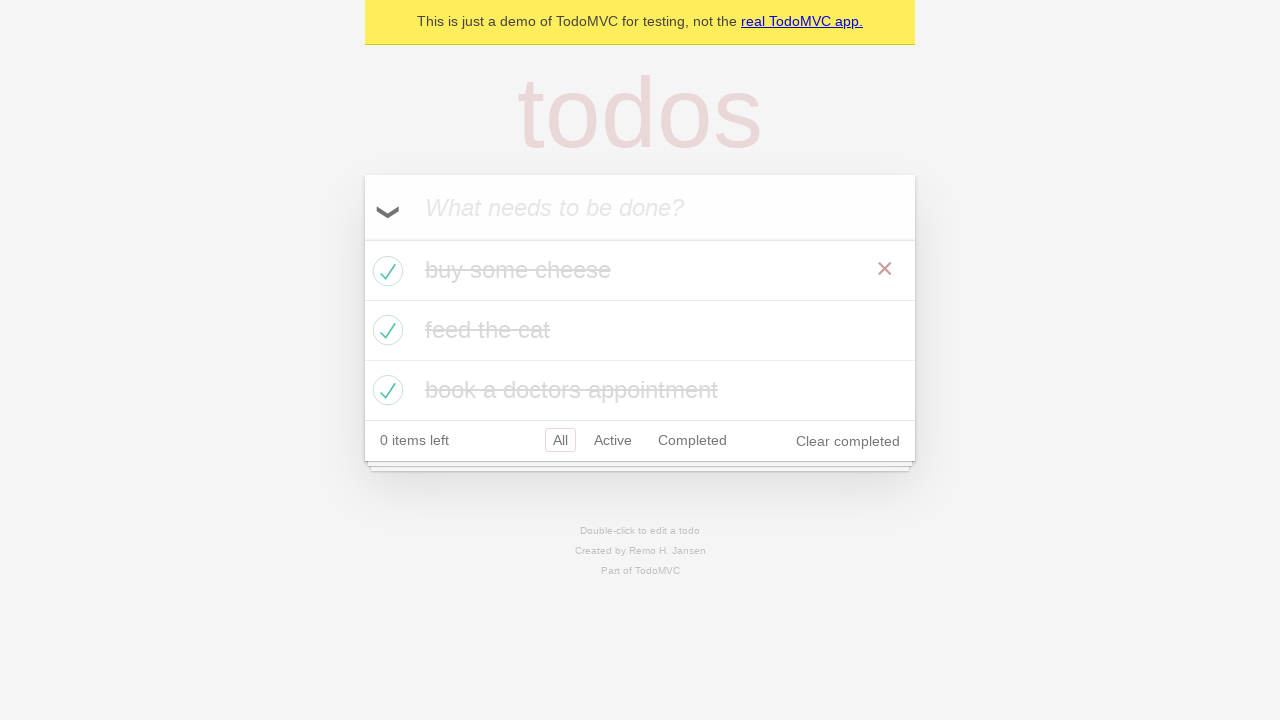